Tests checkbox selection in a table by locating a checkbox based on a surname in the same row

Starting URL: https://antoniotrindade.com.br/treinoautomacao/localizandovalorestable.html

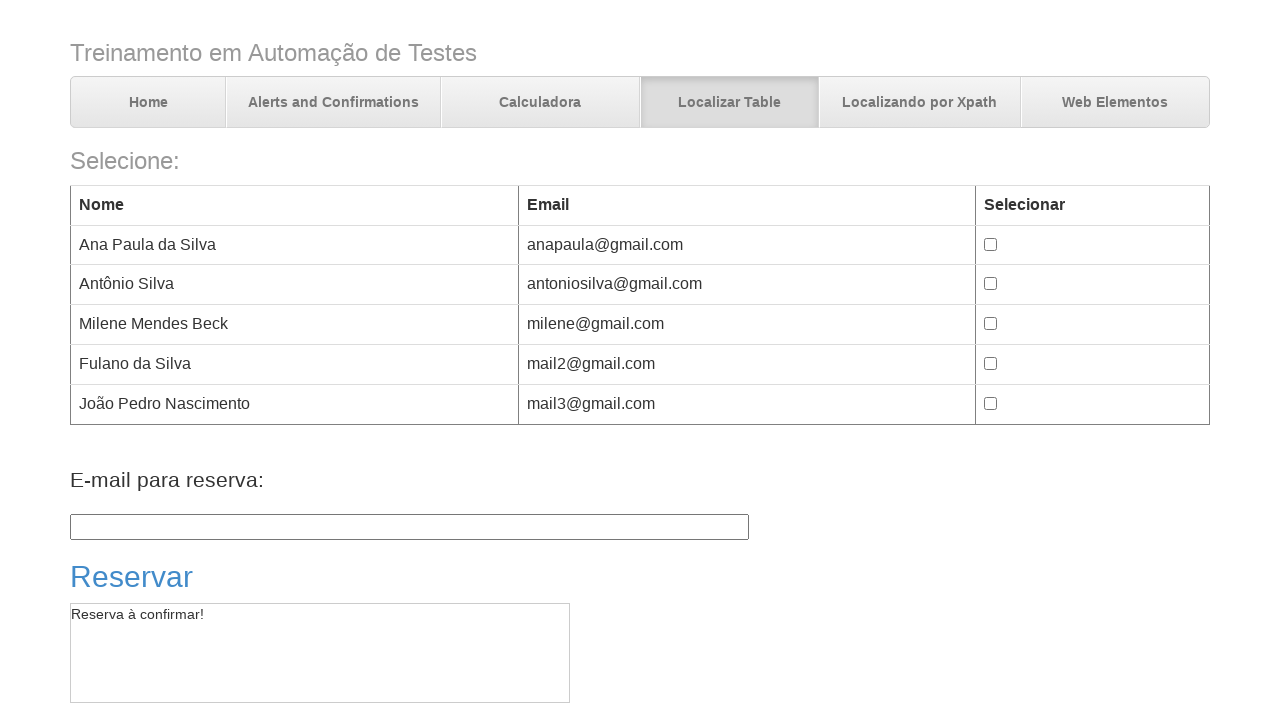

Navigated to table page for checkbox selection test
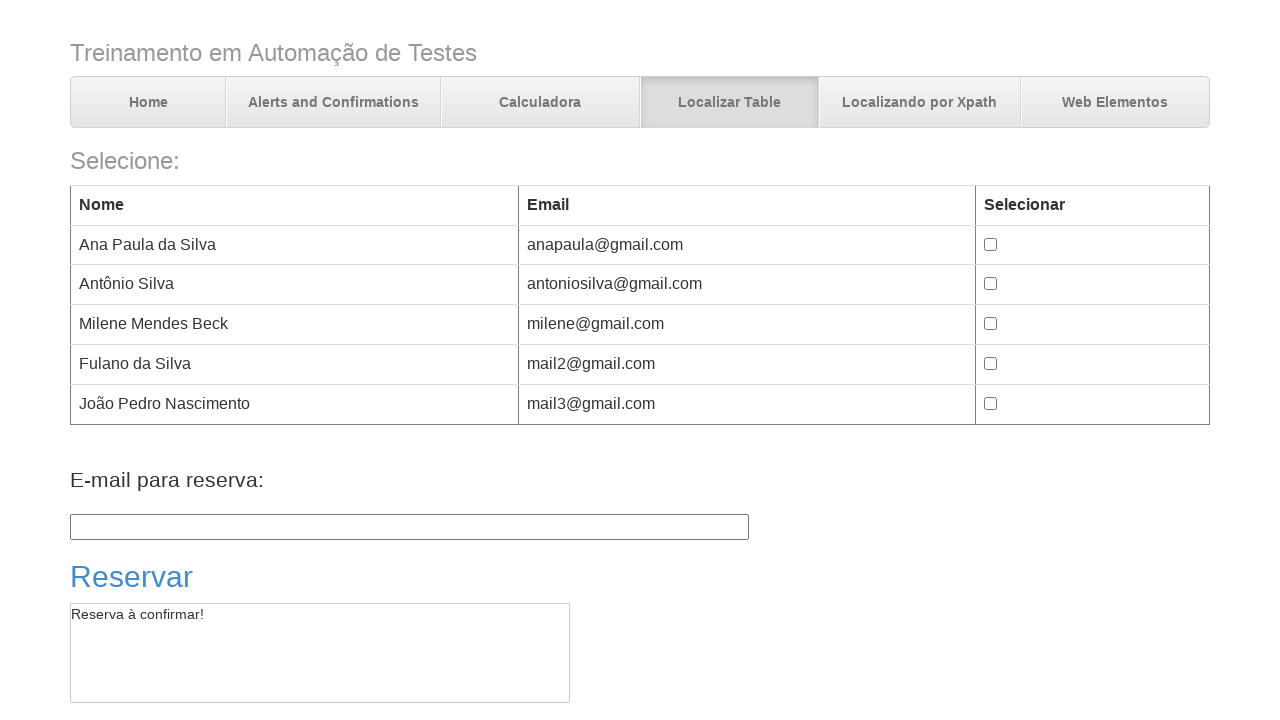

Located and clicked checkbox in row containing surname 'Mendes Beck' at (991, 324) on //td[contains(text(),'Mendes Beck')]/../td/input
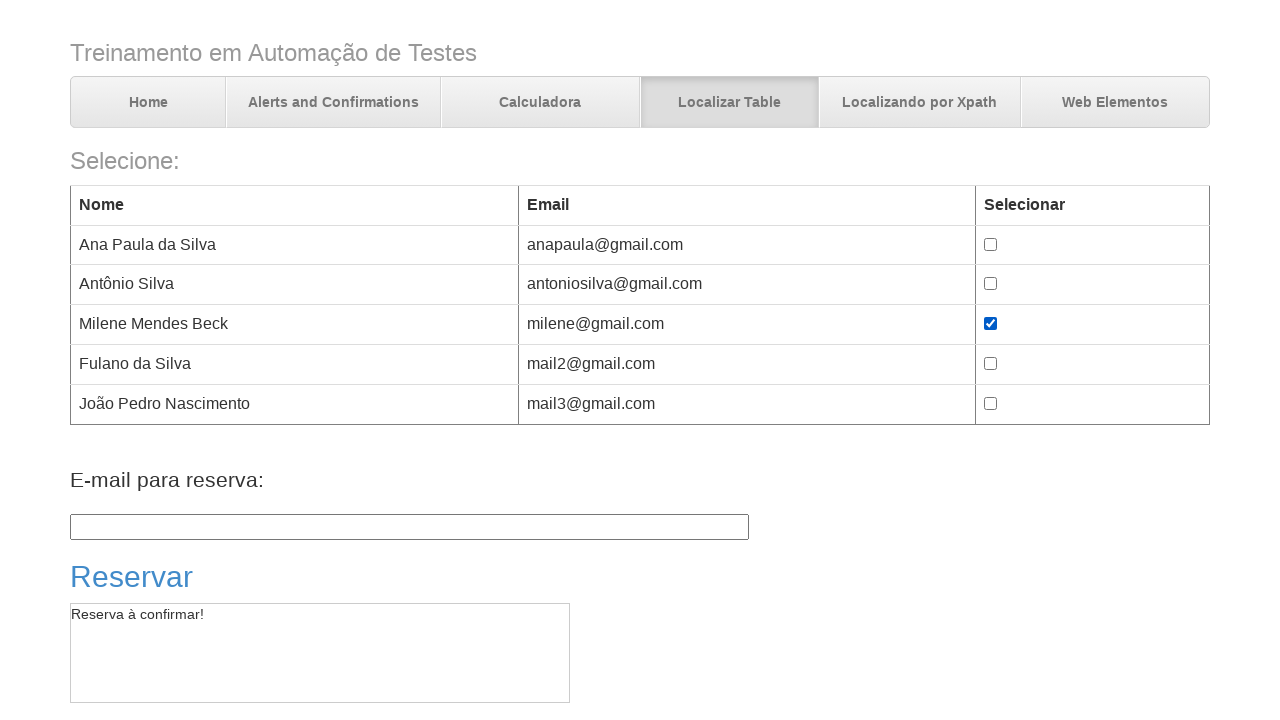

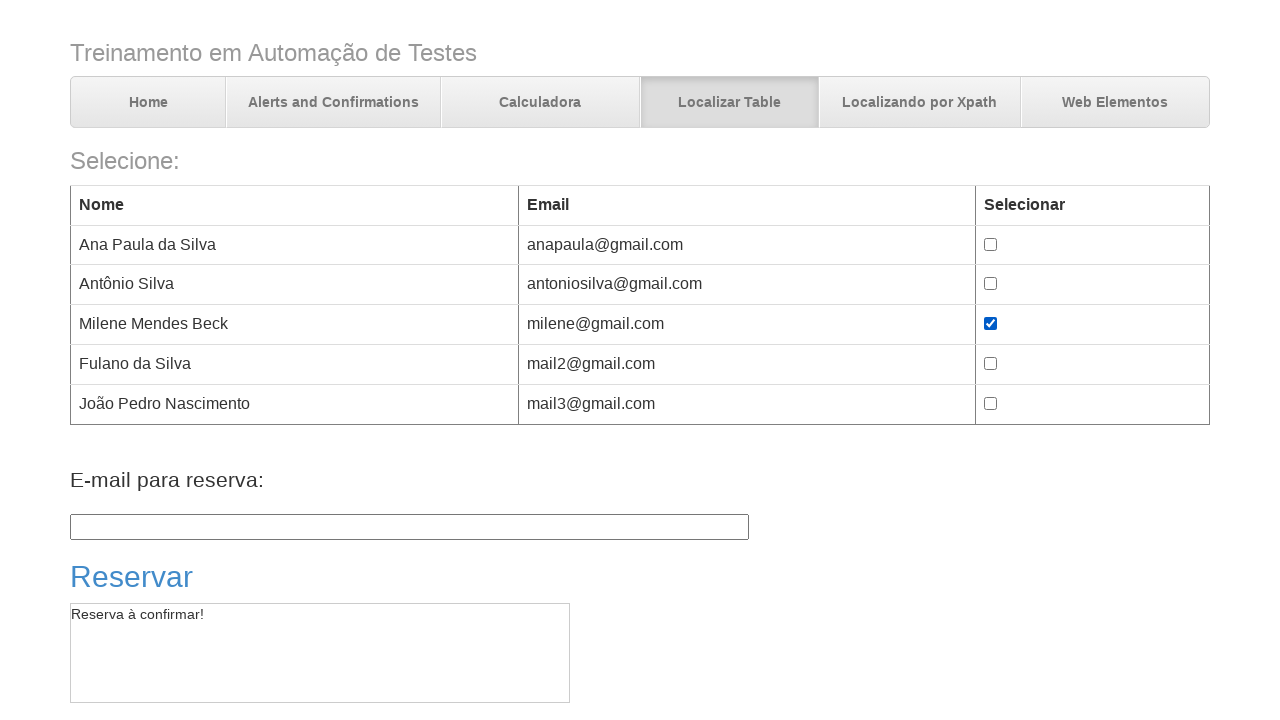